Tests drag and drop functionality by dragging an element from source to target inside an iframe.

Starting URL: https://jqueryui.com/droppable/

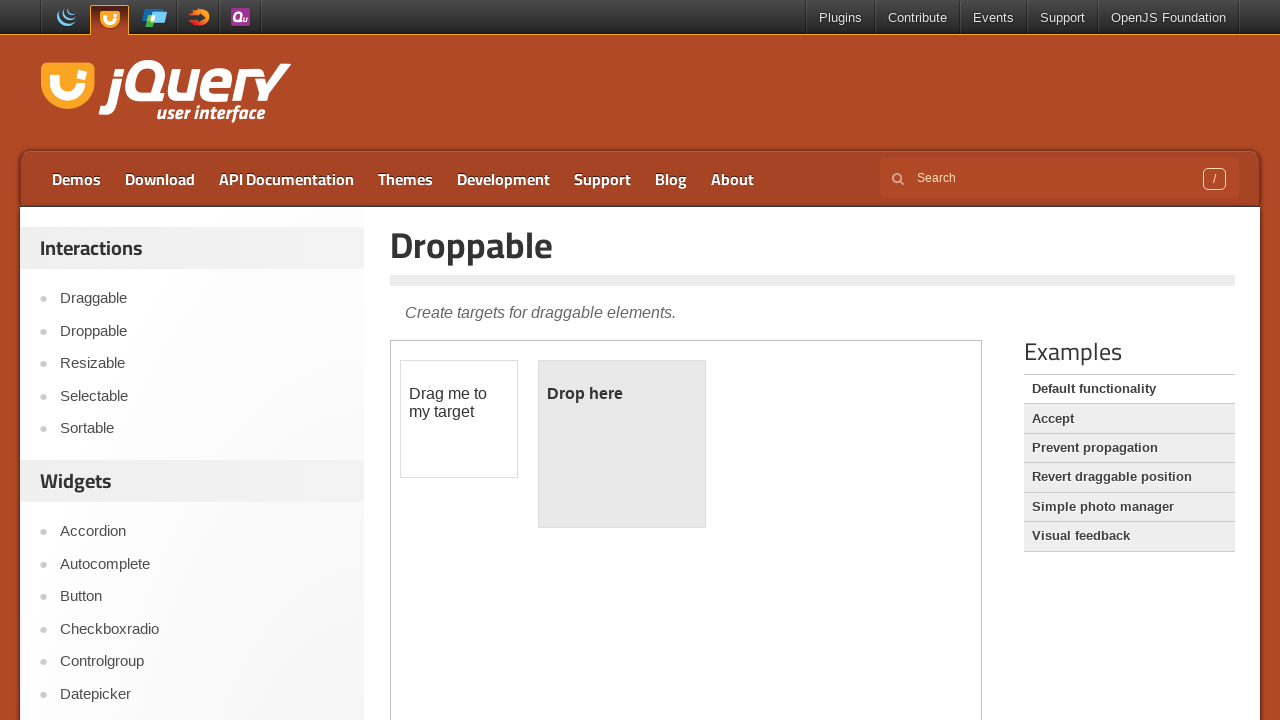

Located demo iframe containing drag and drop elements
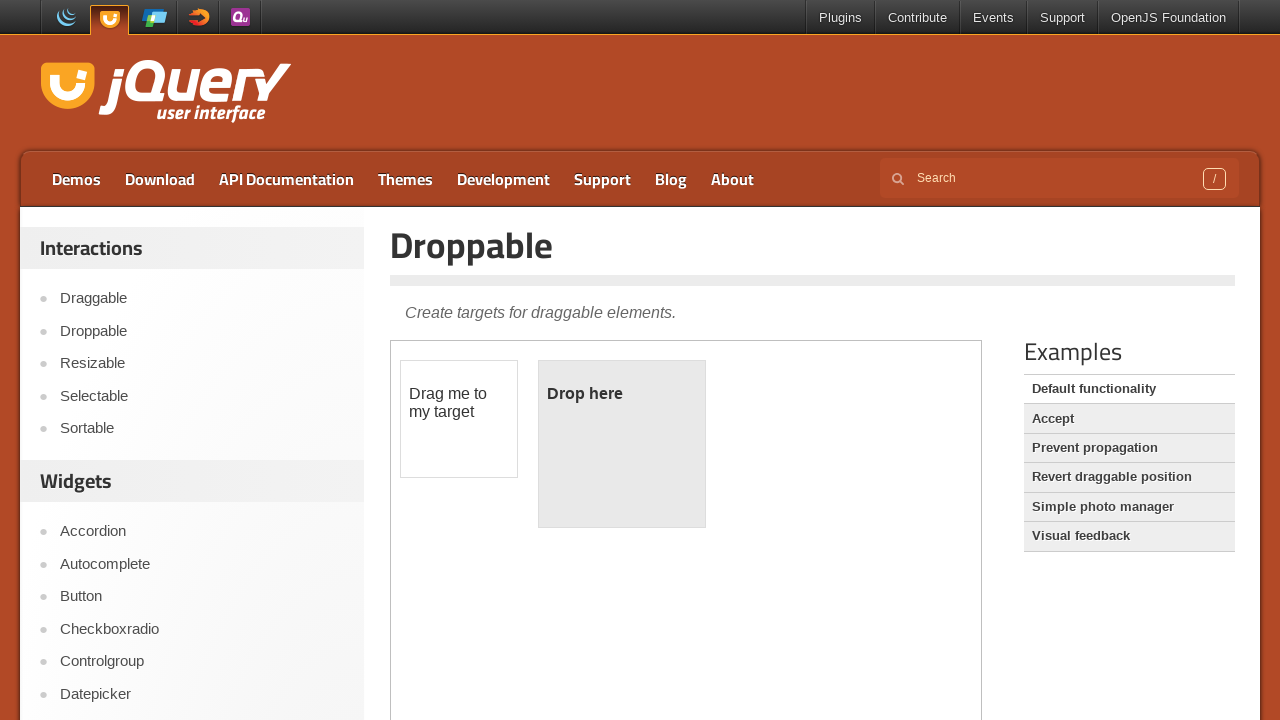

Located draggable element with id 'draggable'
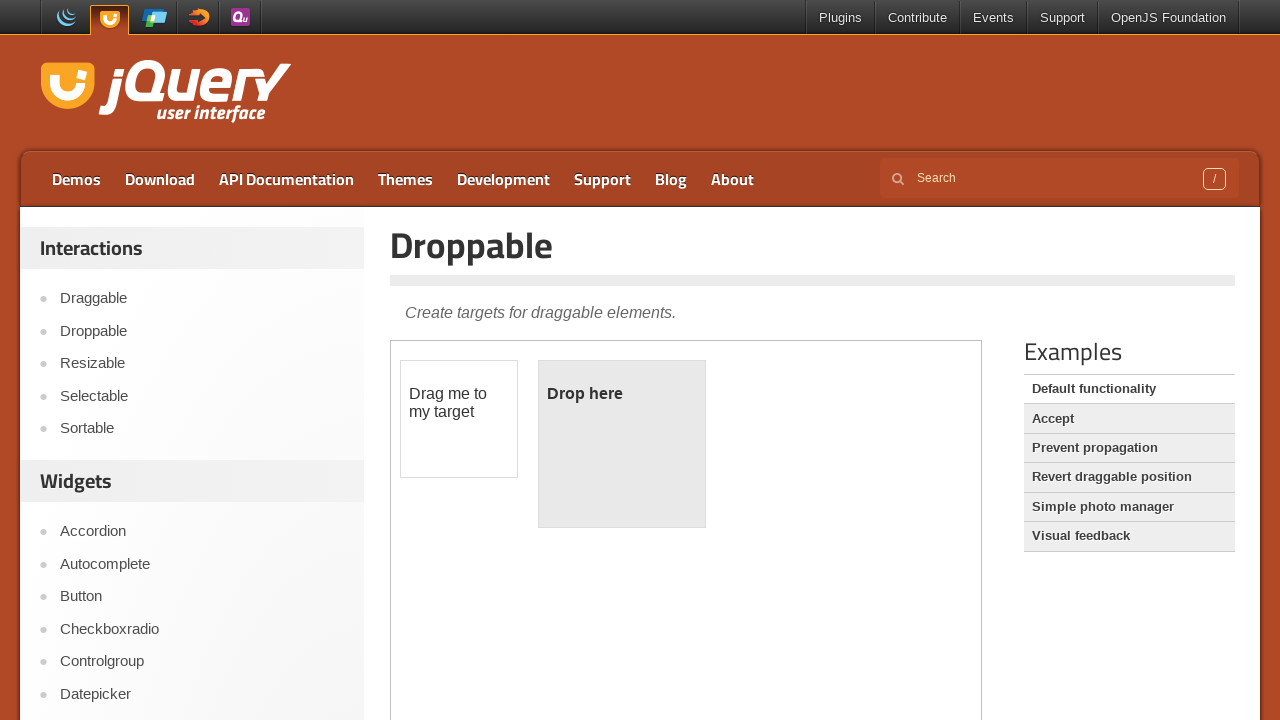

Located droppable target element with id 'droppable'
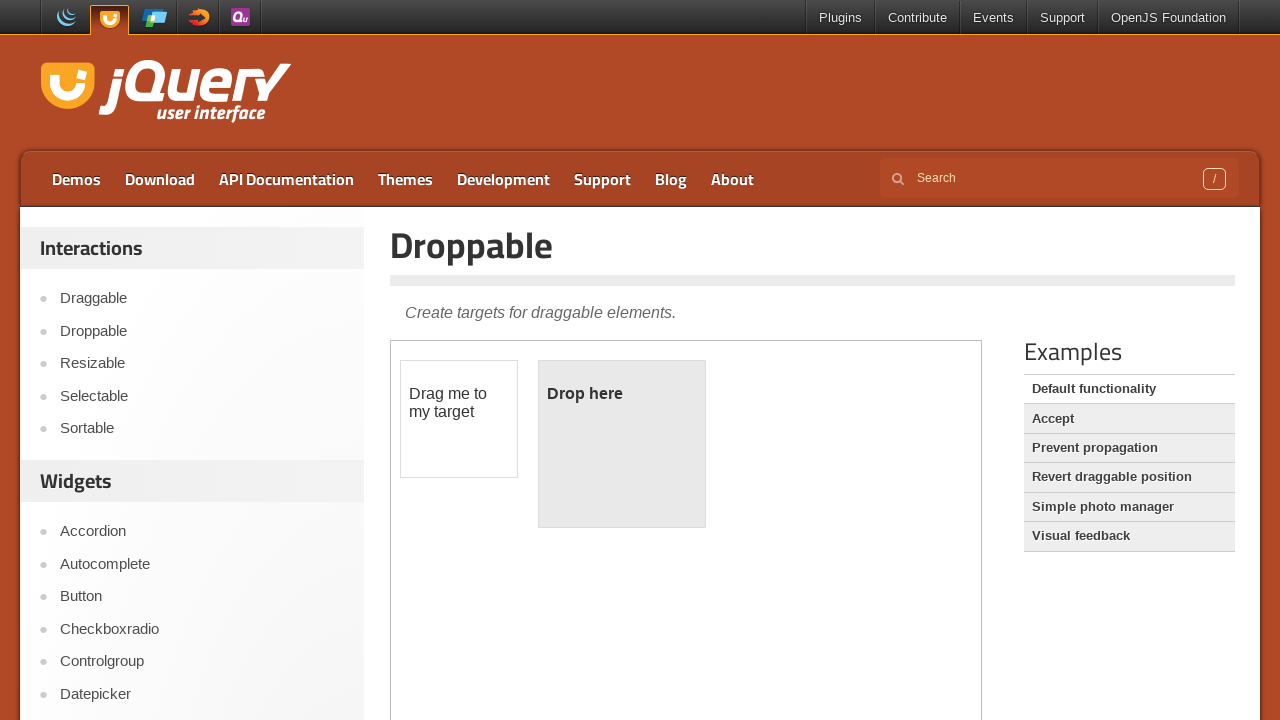

Dragged element from source to target successfully at (622, 444)
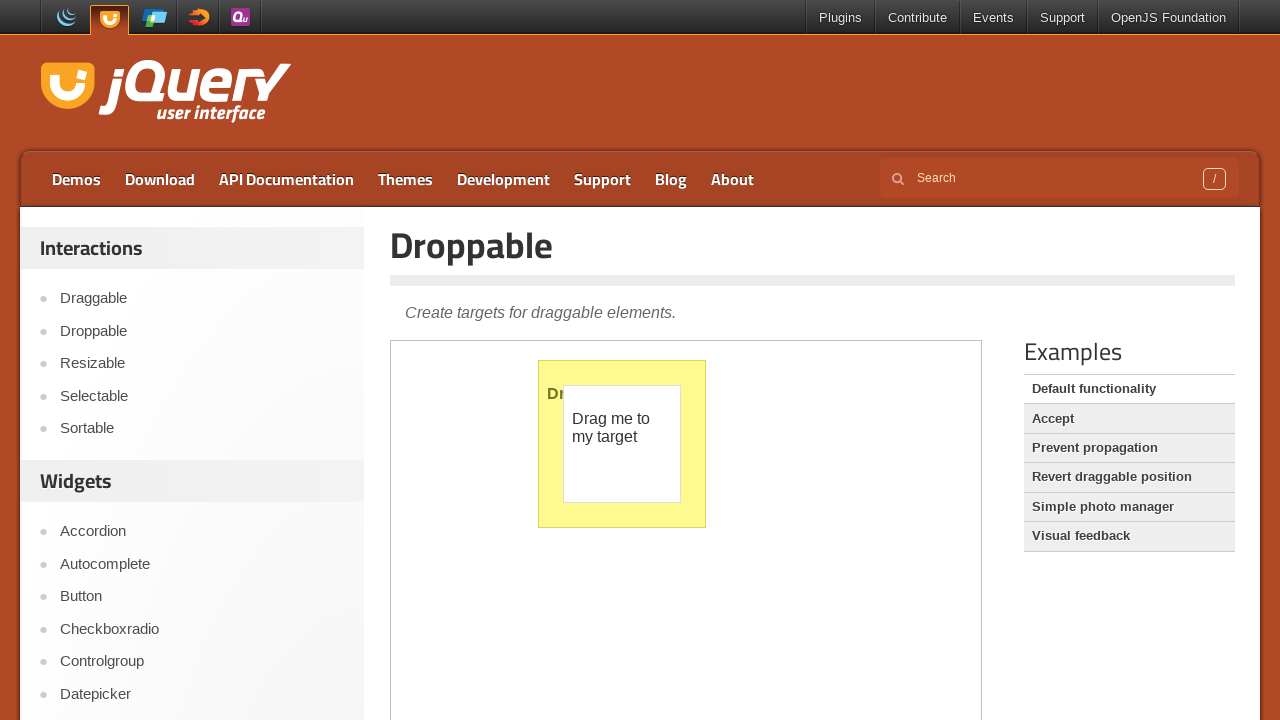

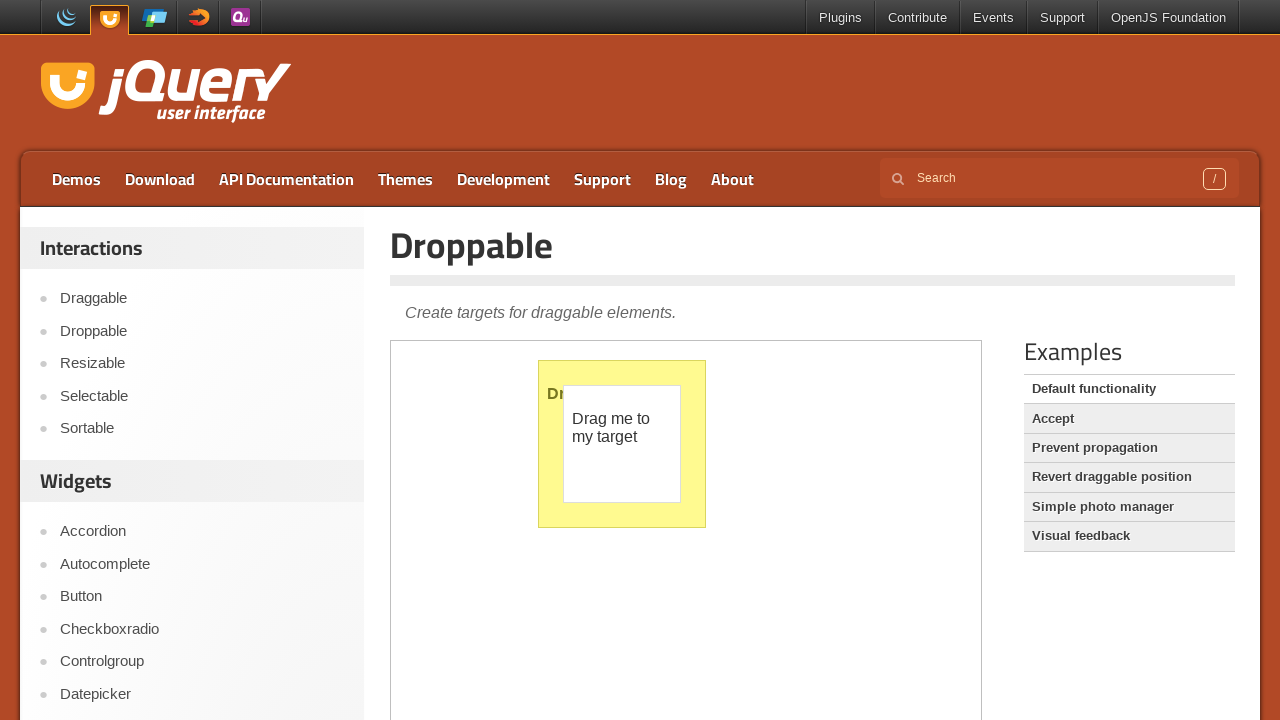